Tests automatic scrolling functionality by scrolling down the page using JavaScript execution

Starting URL: https://selectorshub.com/xpath-practice-page

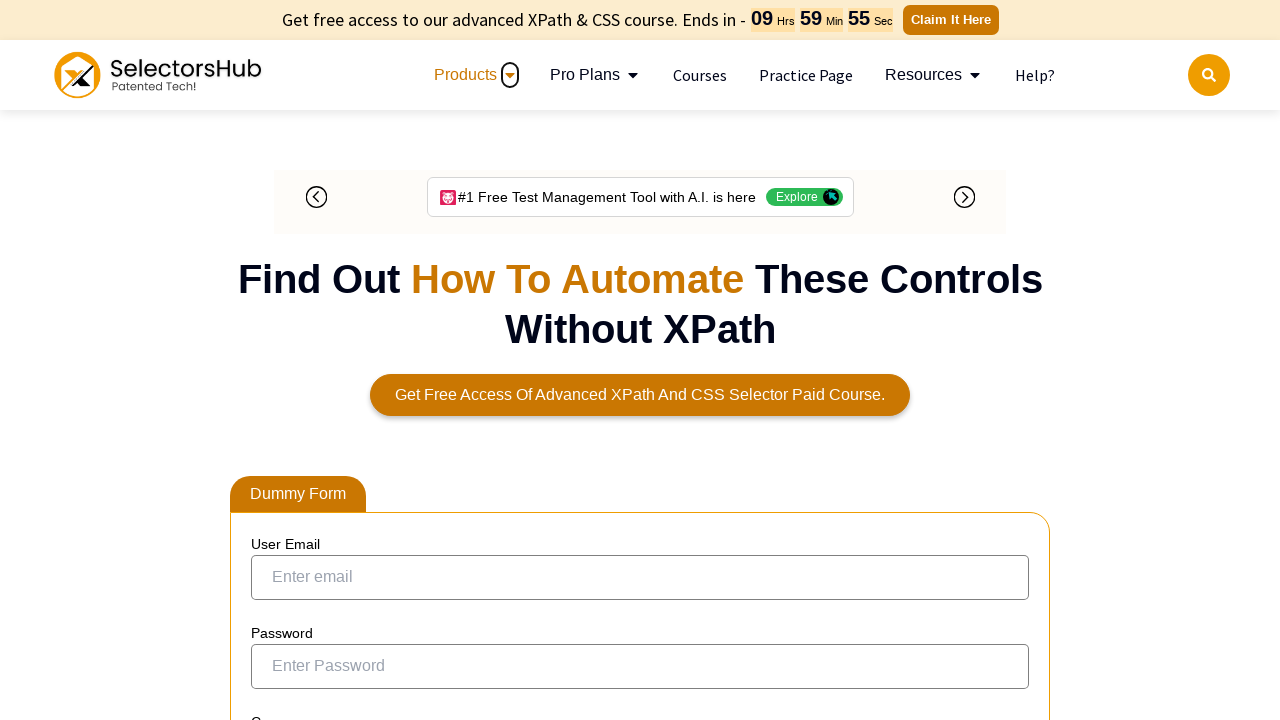

Scrolled down the page by 500 pixels using JavaScript
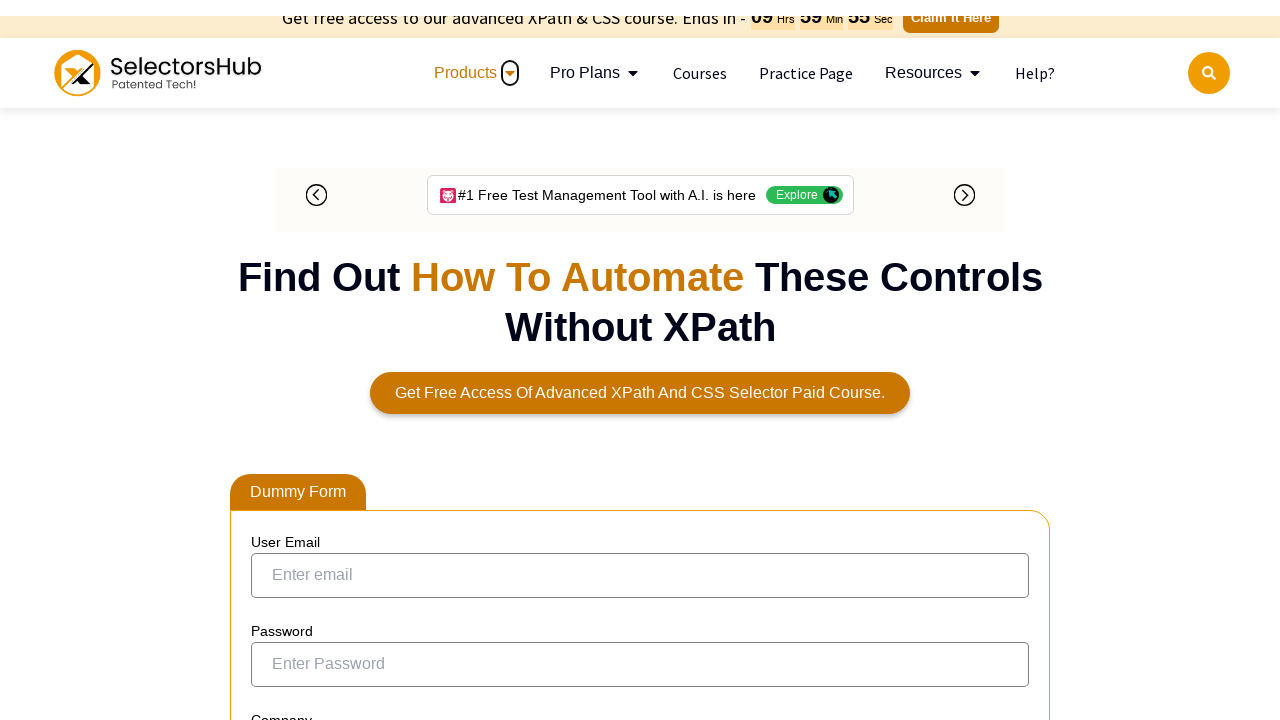

Waited 5 seconds for scroll effect to be visible
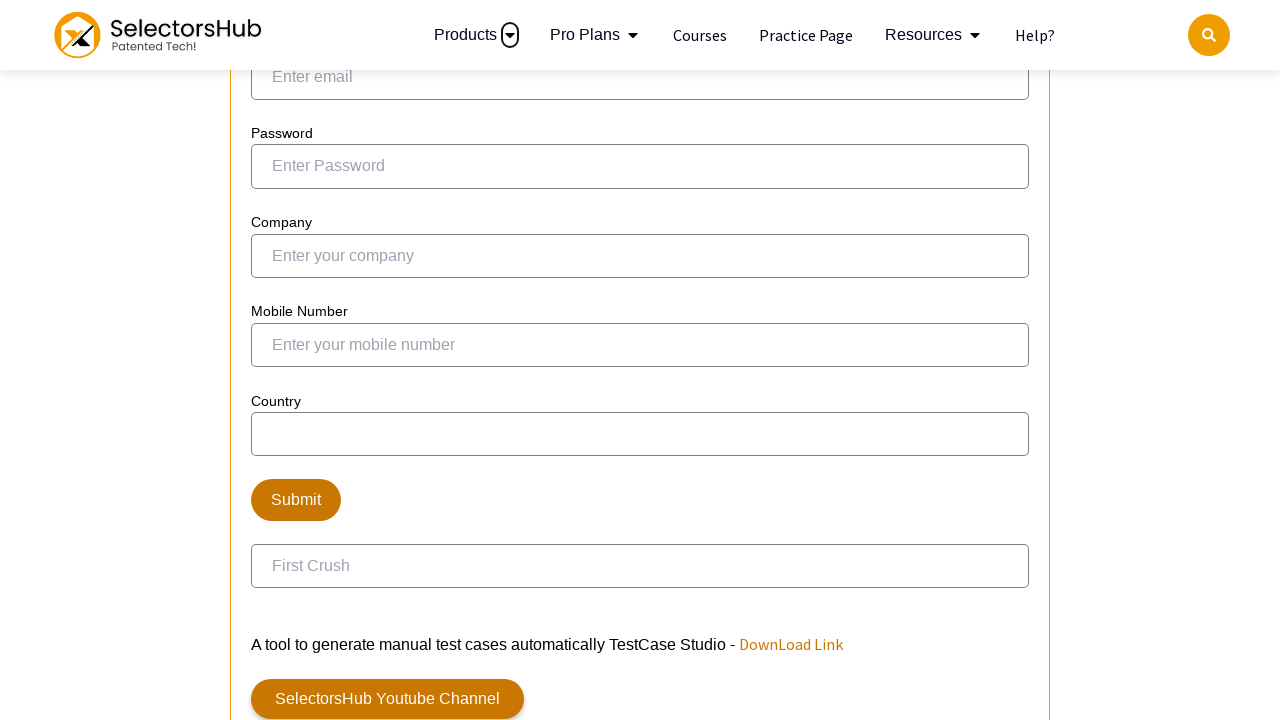

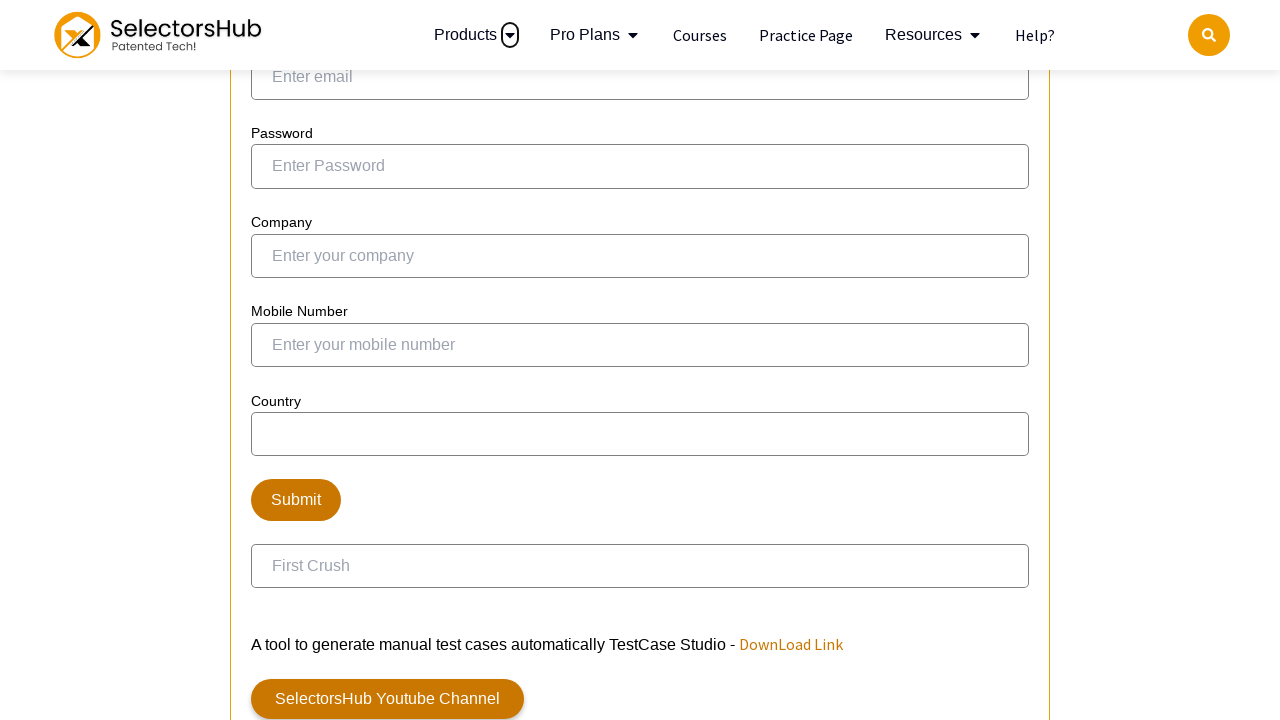